Tests page scrolling functionality by scrolling to the bottom of the Selenium website and then back to the top

Starting URL: https://www.selenium.dev/

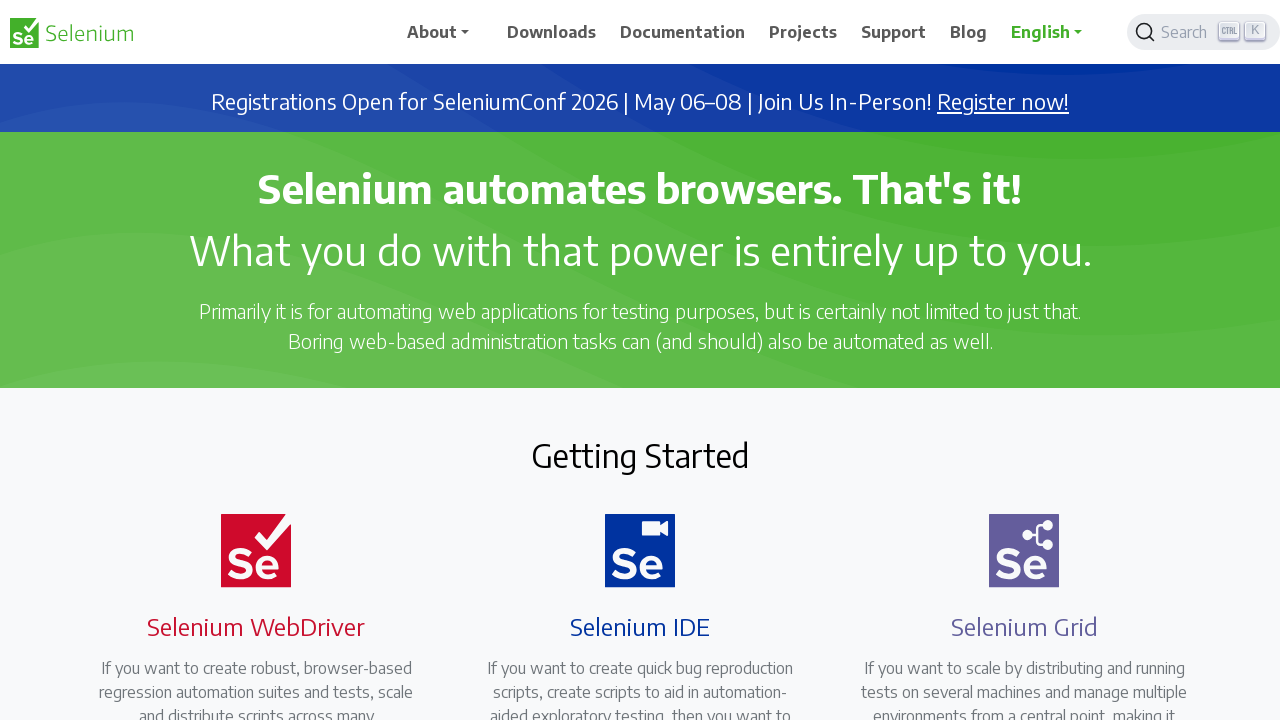

Navigated to Selenium website homepage
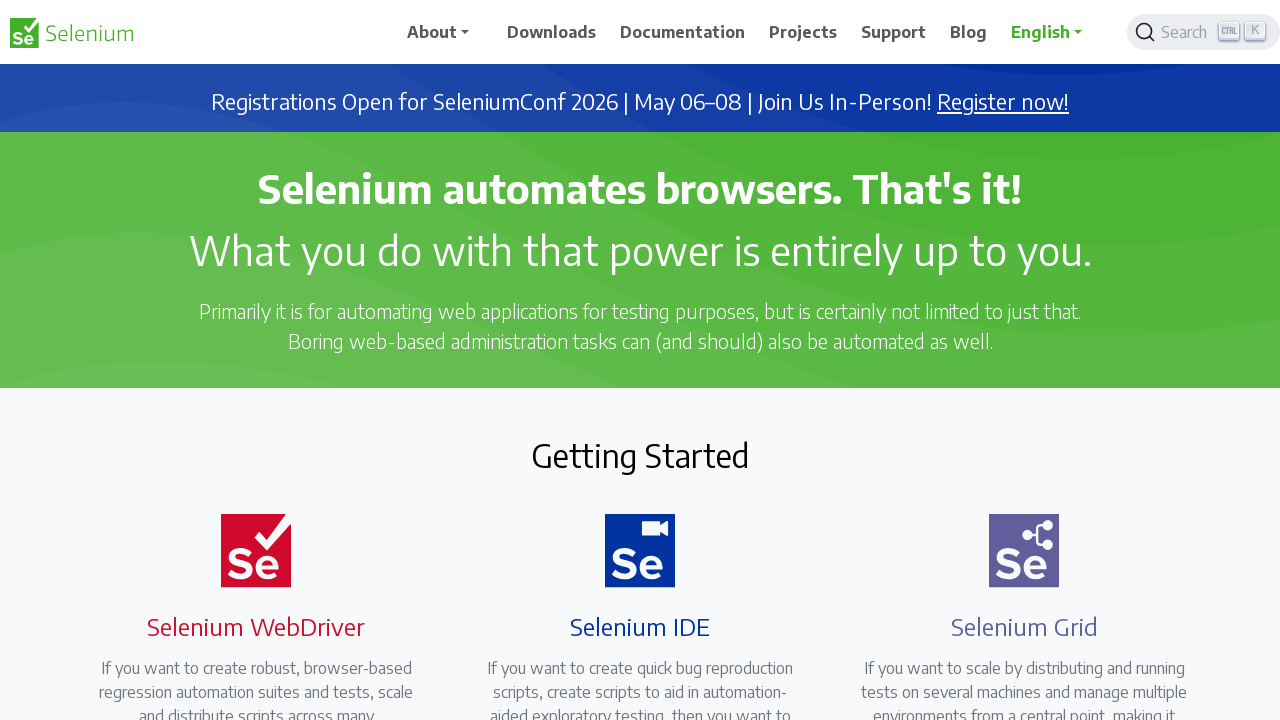

Scrolled to the bottom of the page
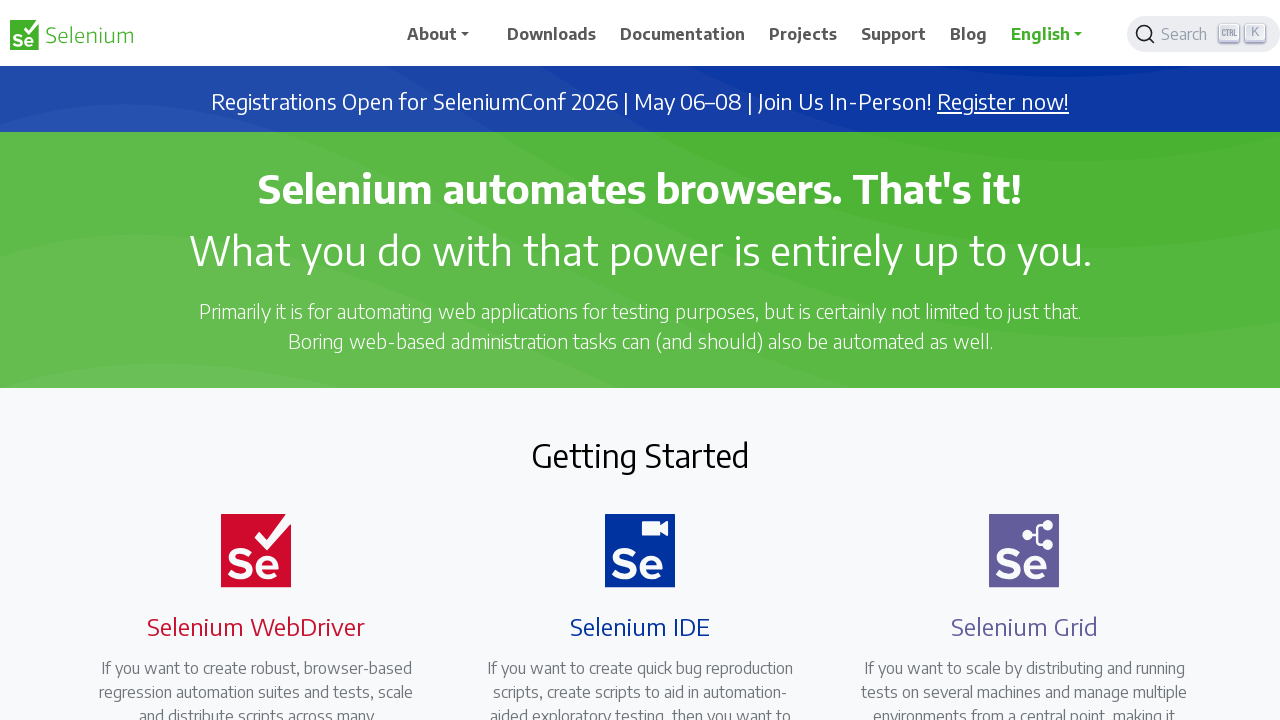

Waited 2 seconds for scroll animation to complete
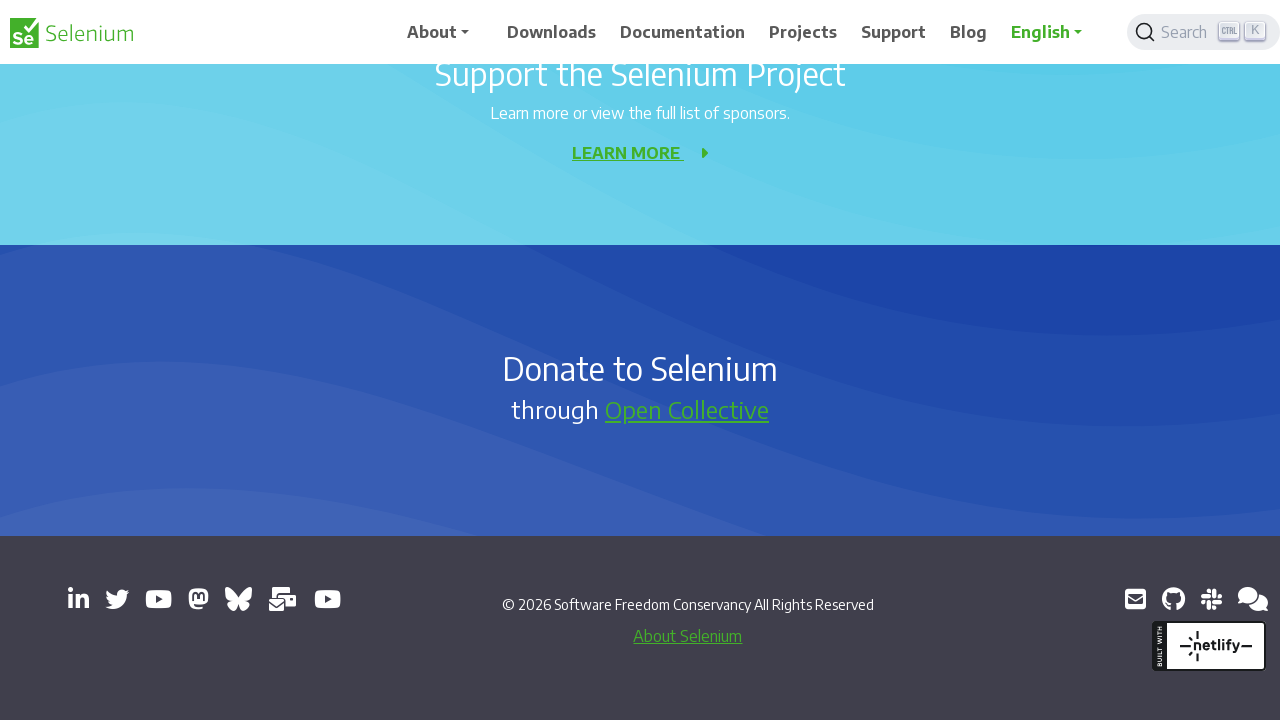

Scrolled back to the top of the page
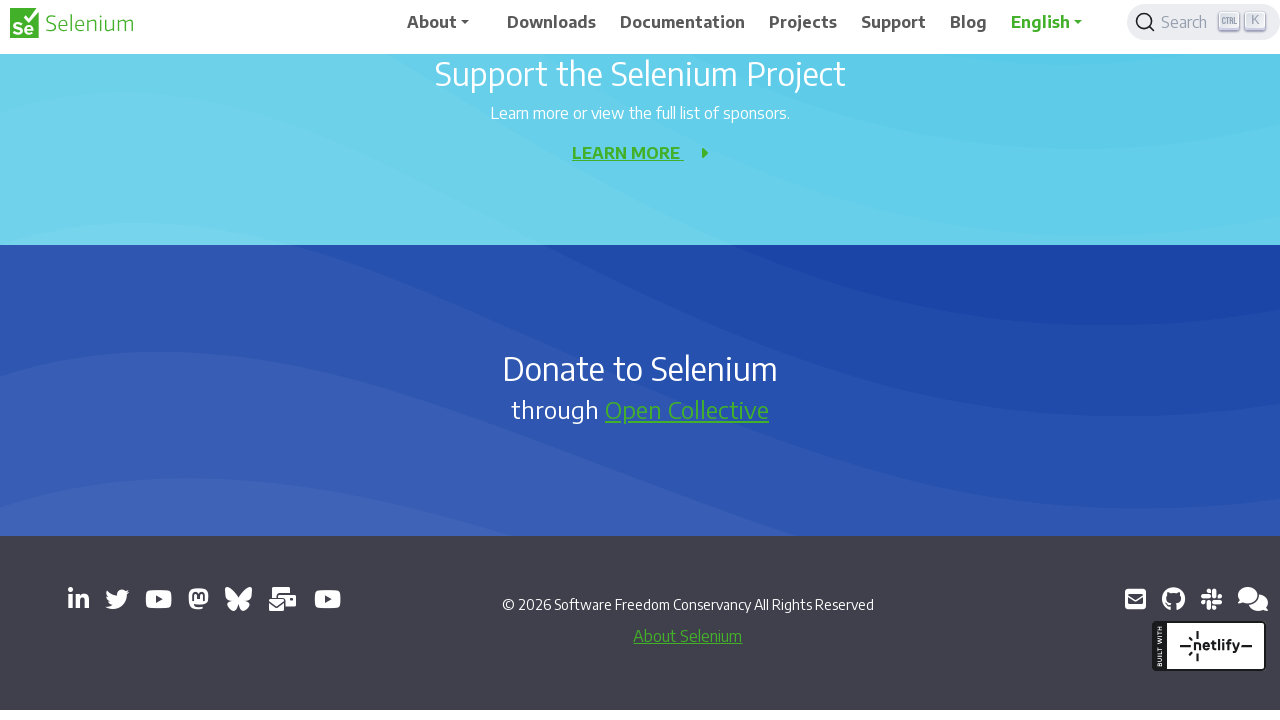

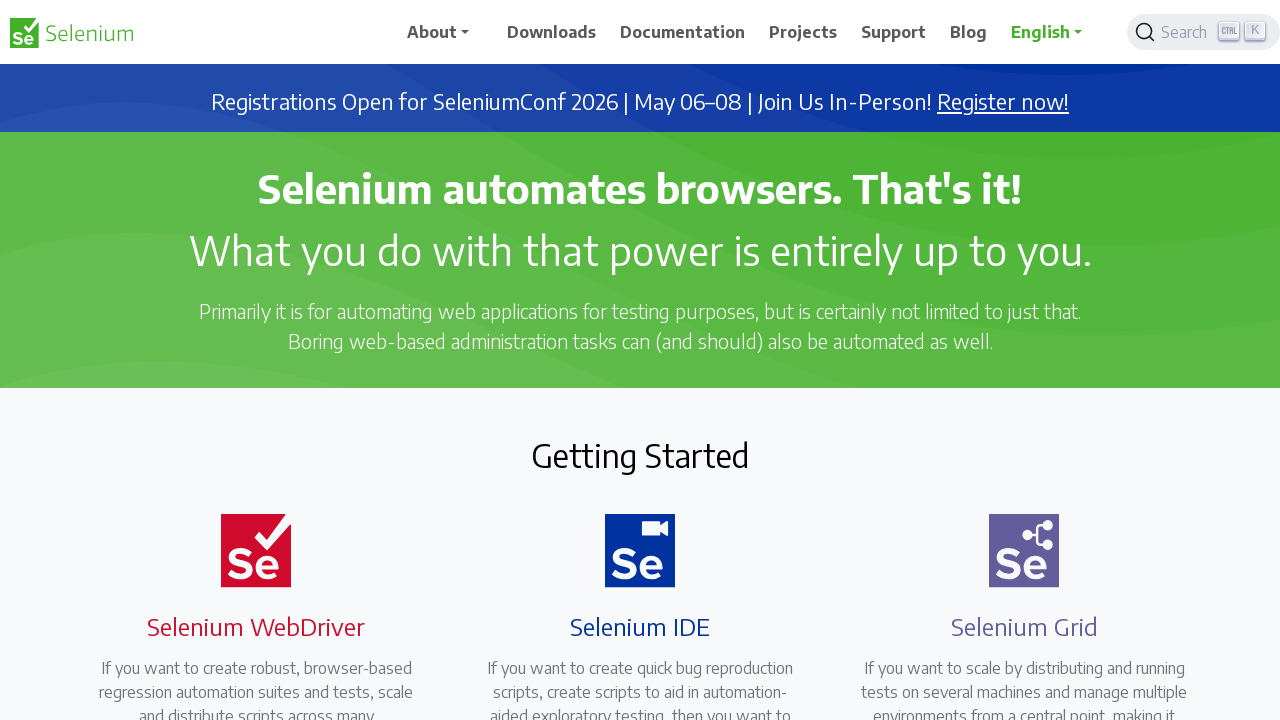